Clicks a button to open a new window and handles window switching

Starting URL: https://skryabin.com/market/quote.html

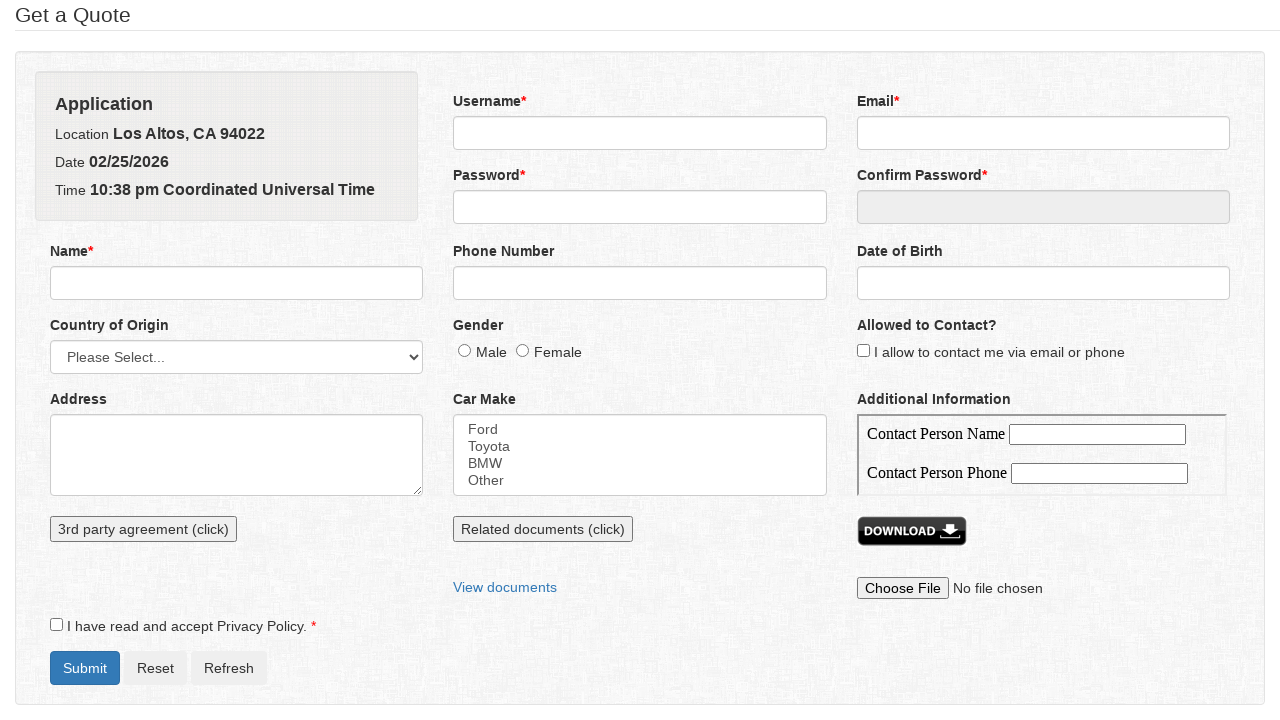

Clicked button to open new window at (543, 529) on xpath=//button[contains(@onclick, 'new')]
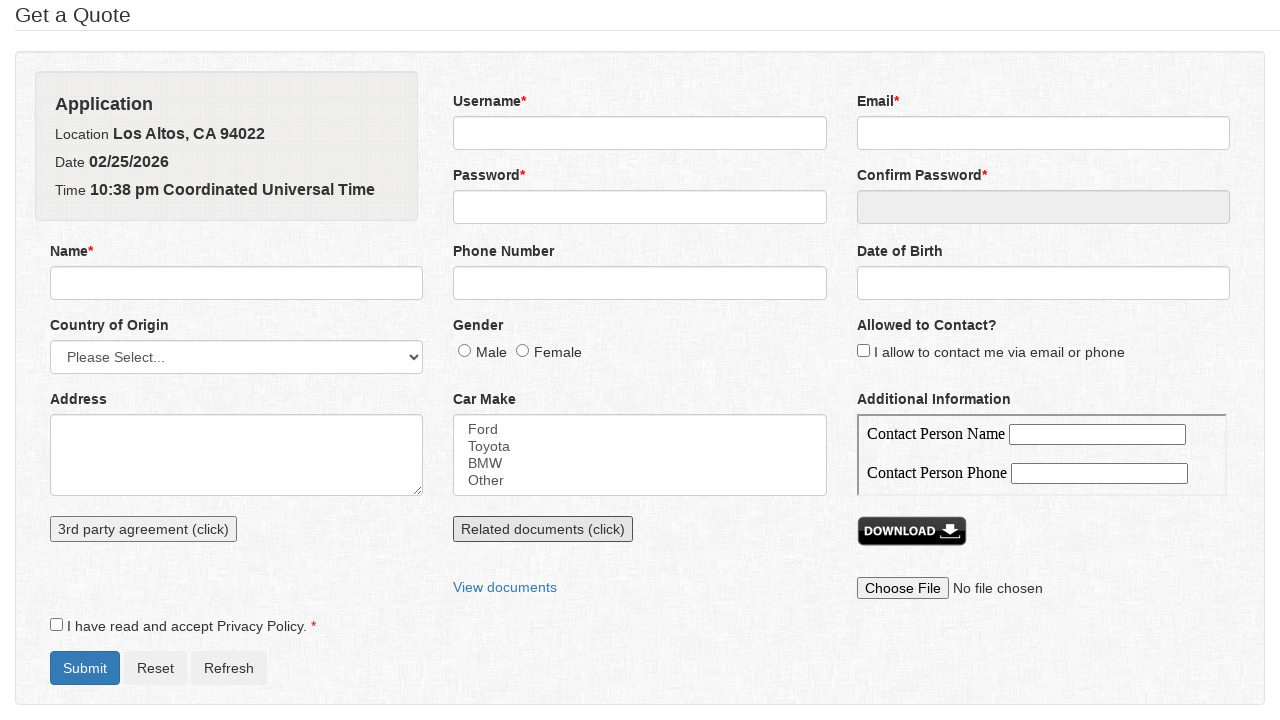

New window popup opened and reference captured
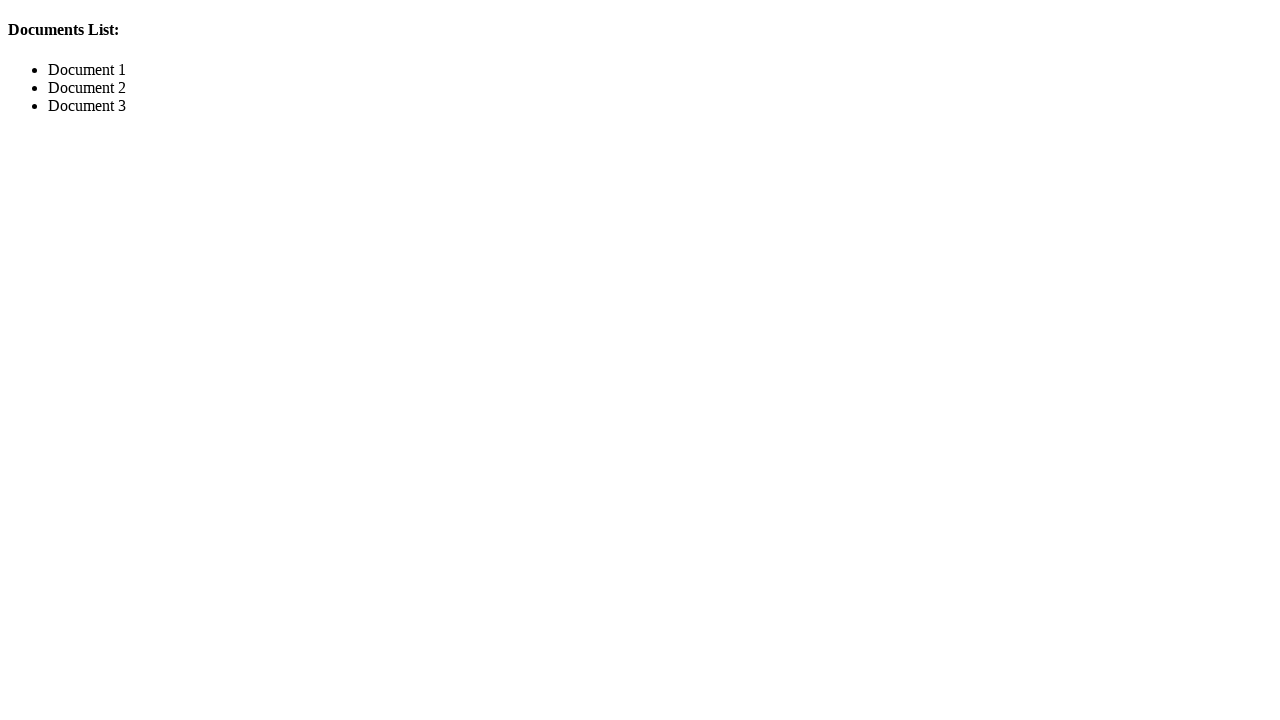

Closed new window and switched back to original window
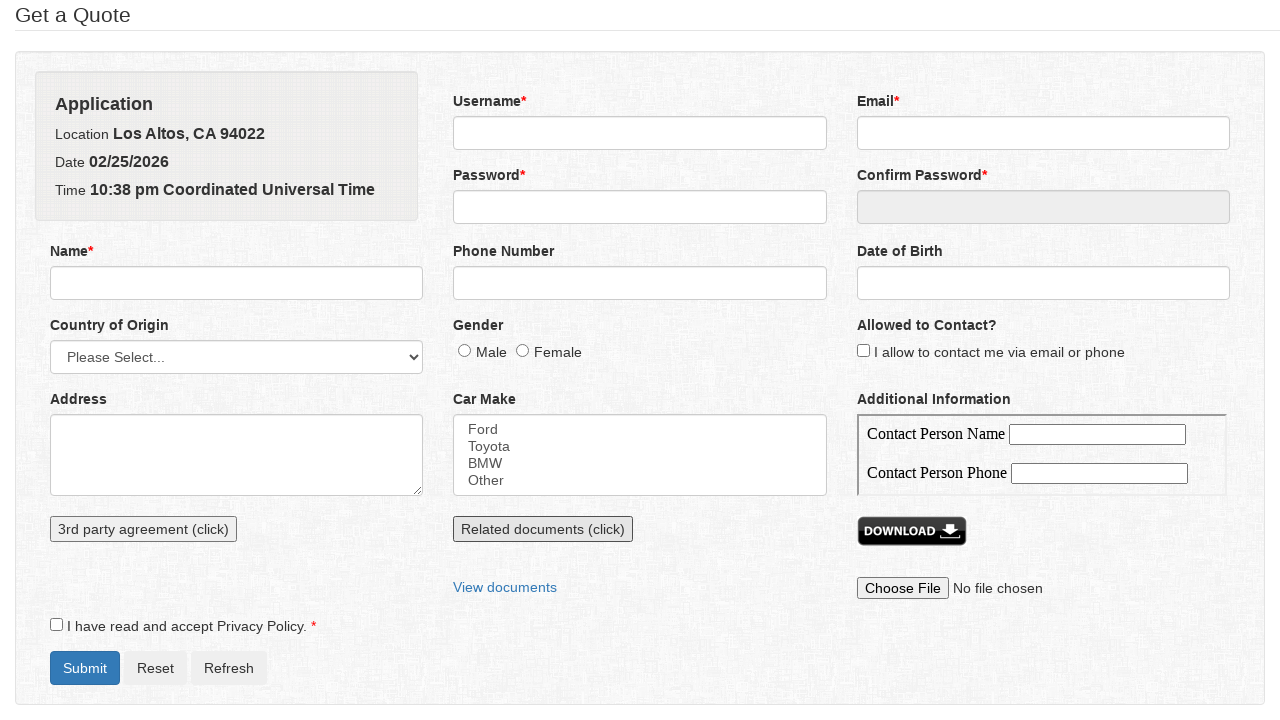

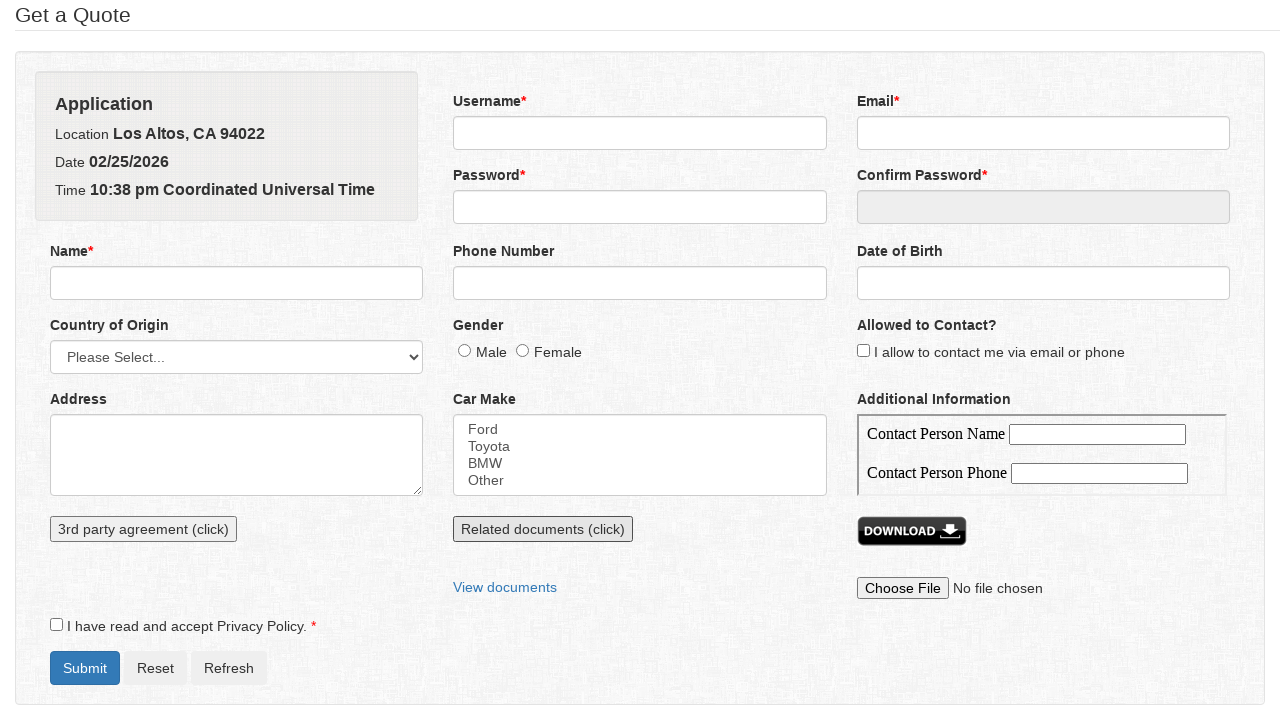